Tests keyboard input events by pressing the 'S' key and then performing Ctrl+A and Ctrl+C keyboard shortcuts on an input events training page.

Starting URL: https://www.training-support.net/selenium/input-events

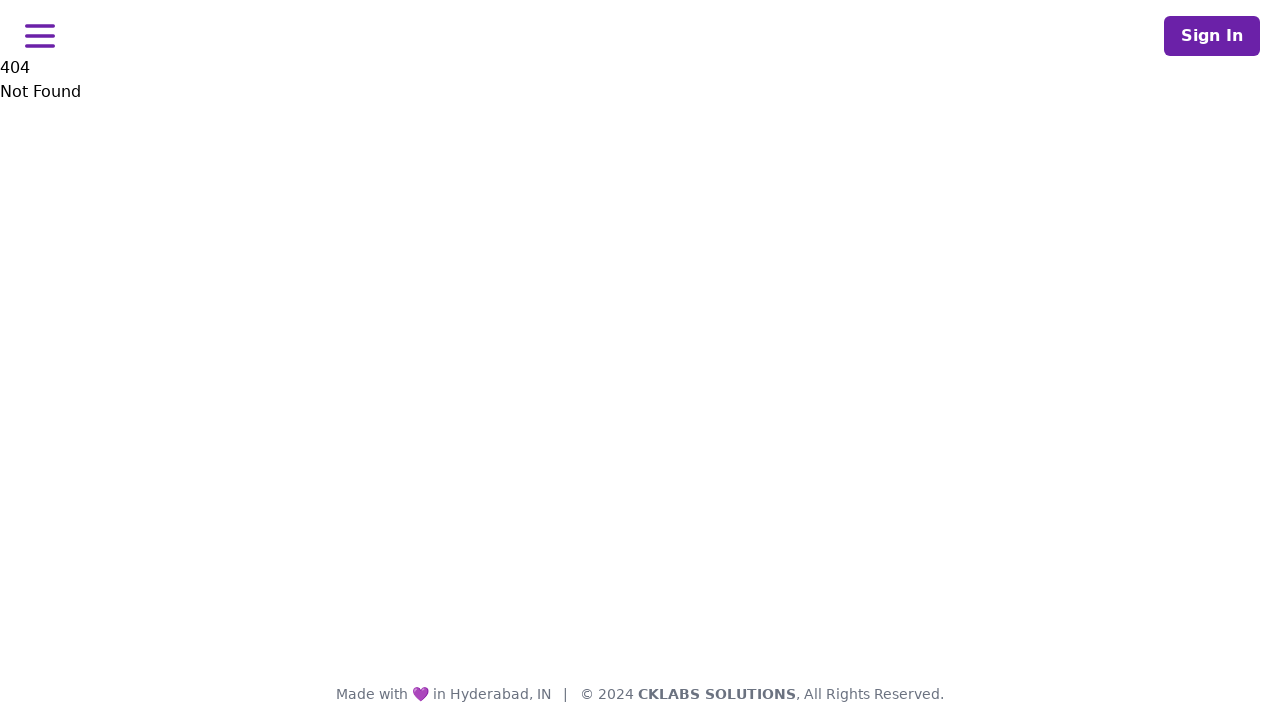

Navigated to input events training page
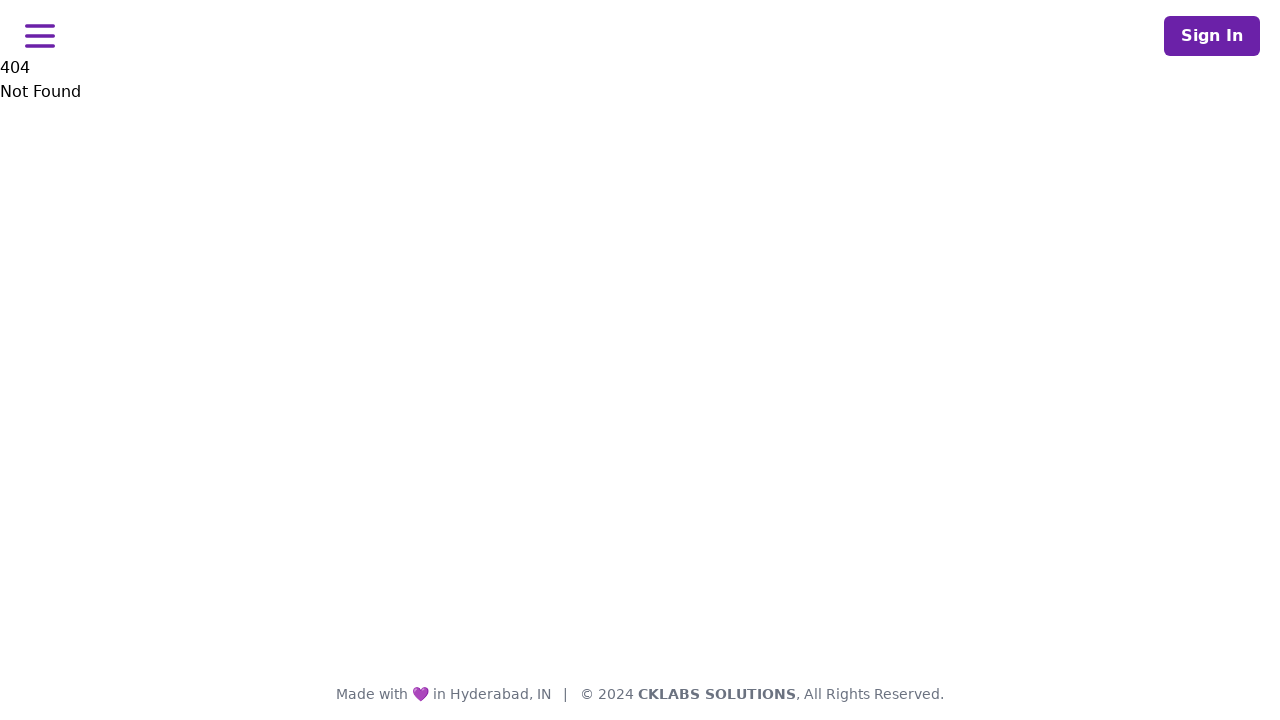

Pressed the 'S' key
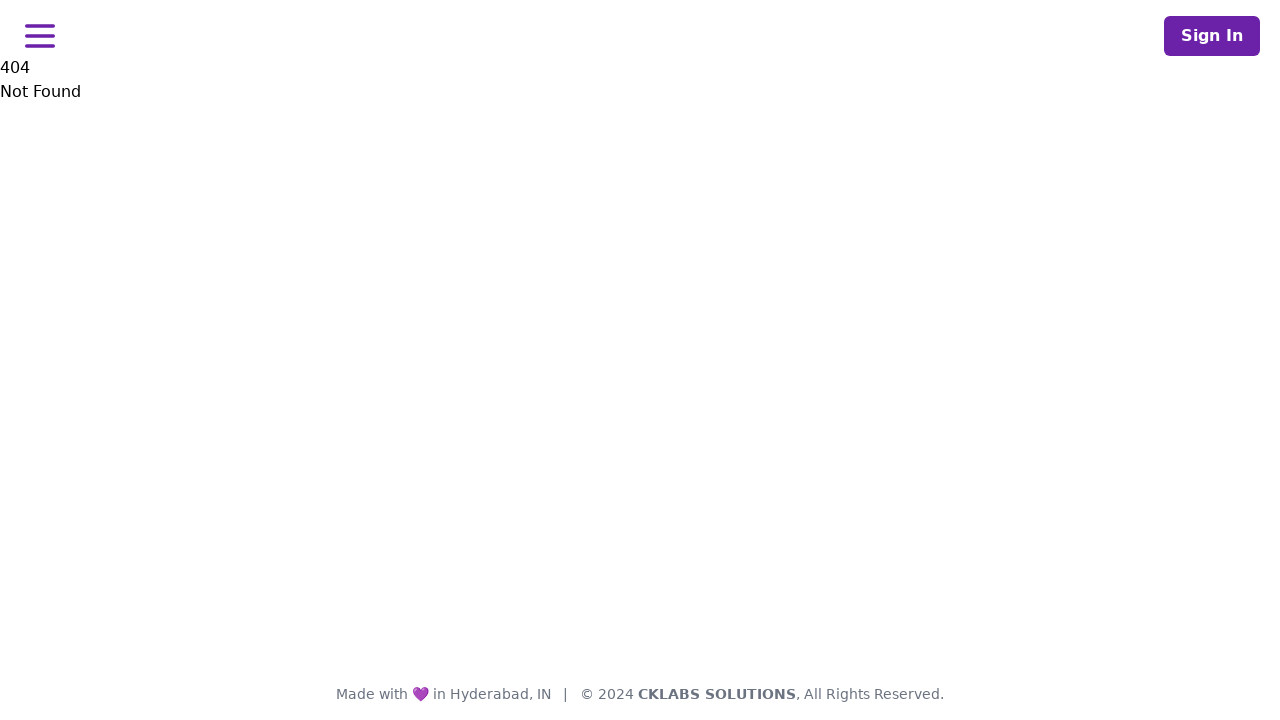

Pressed Ctrl+A to select all
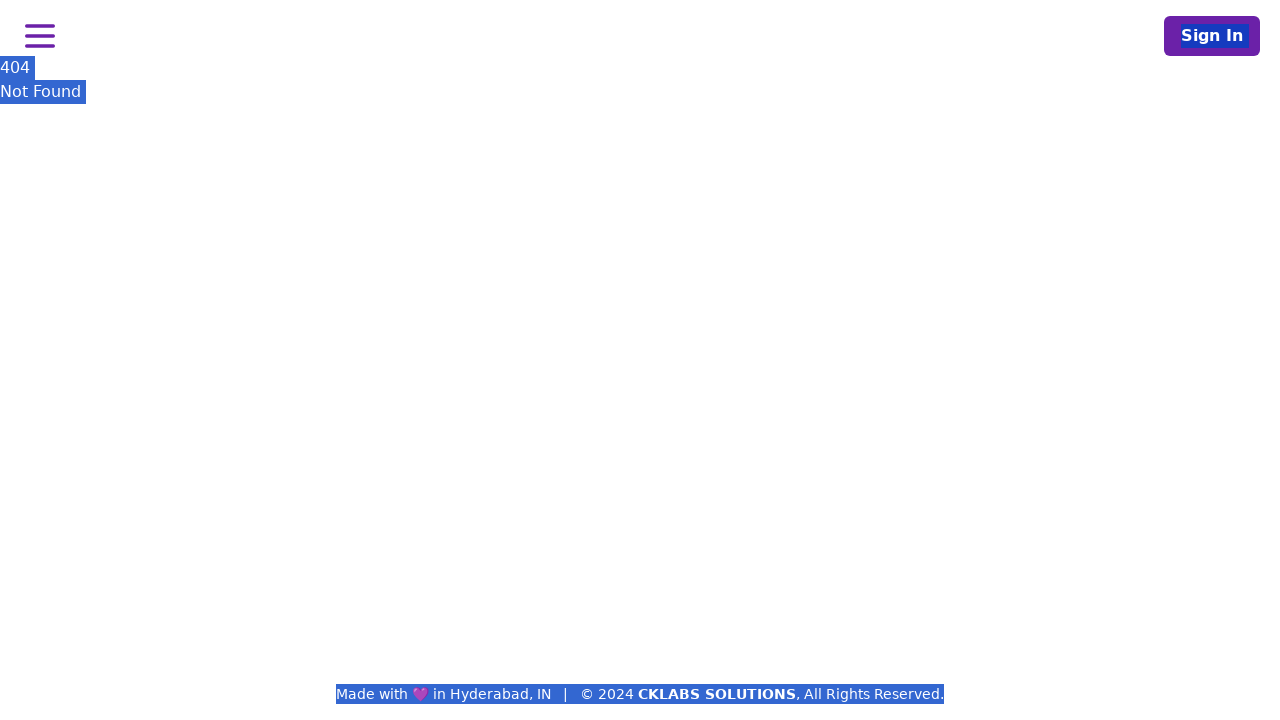

Pressed Ctrl+C to copy
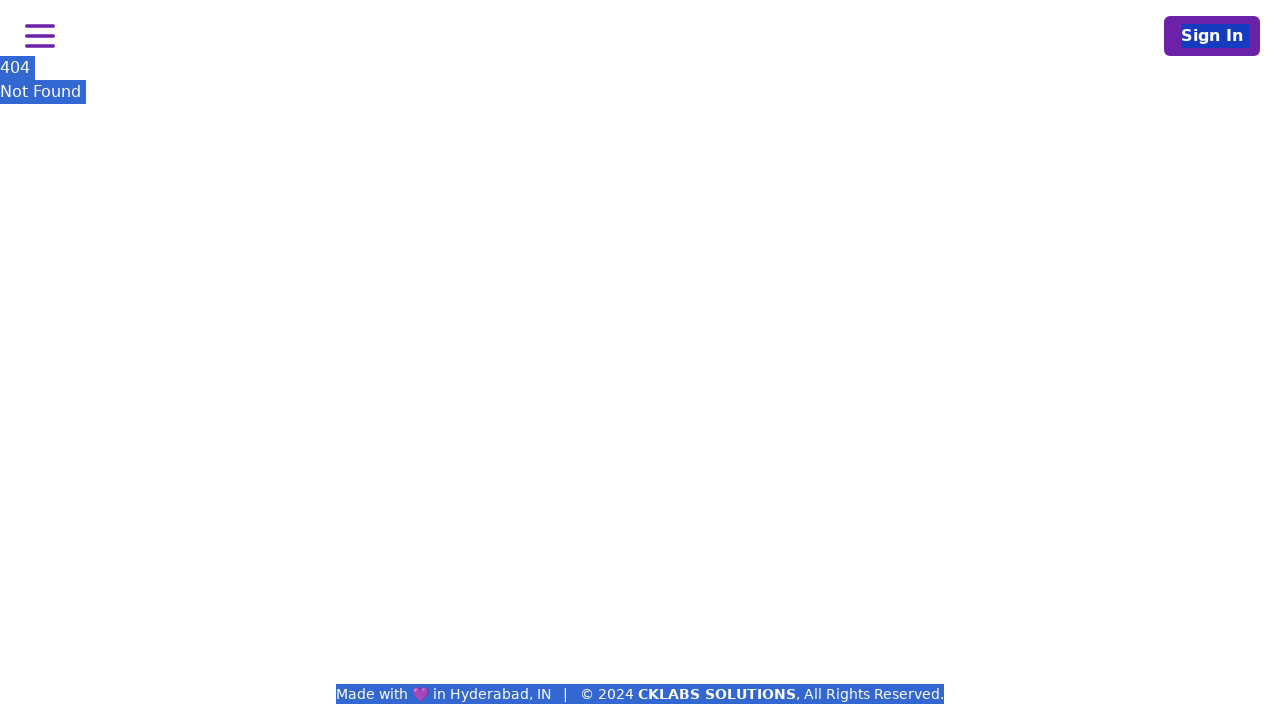

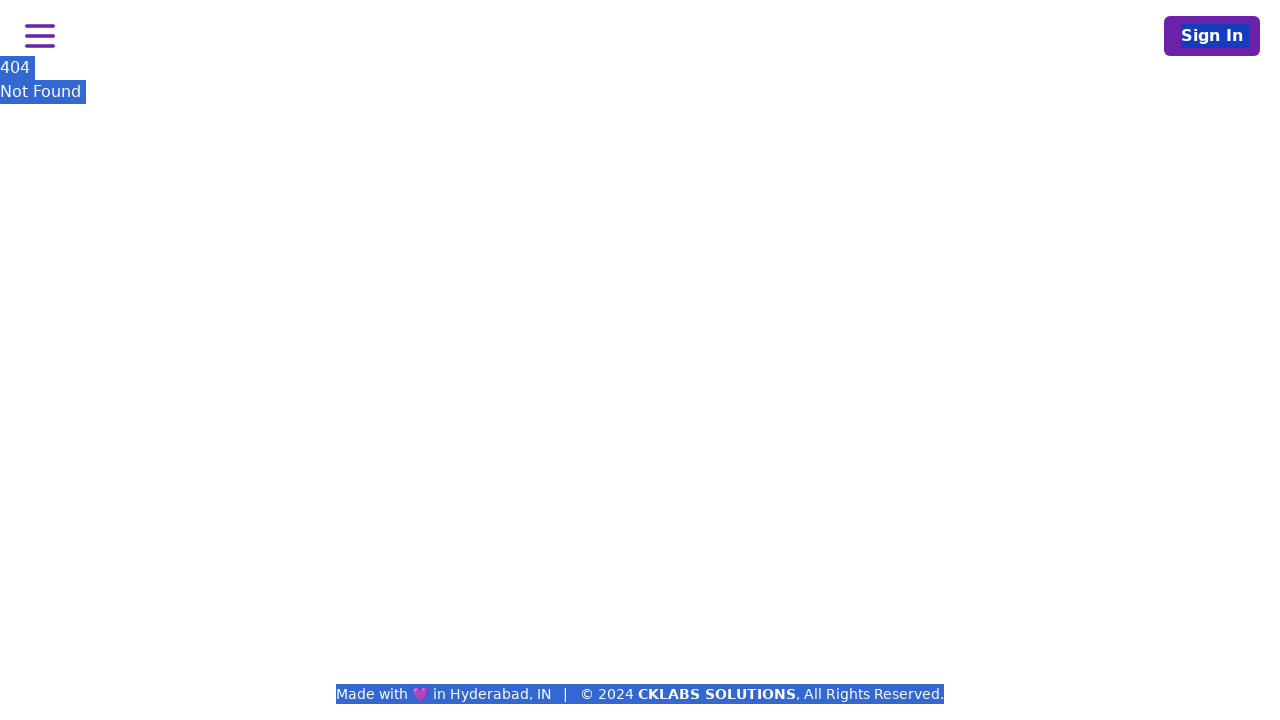